Tests a simple form by filling in first name, last name, city, and country fields, then clicking the submit button.

Starting URL: http://suninjuly.github.io/simple_form_find_task.html

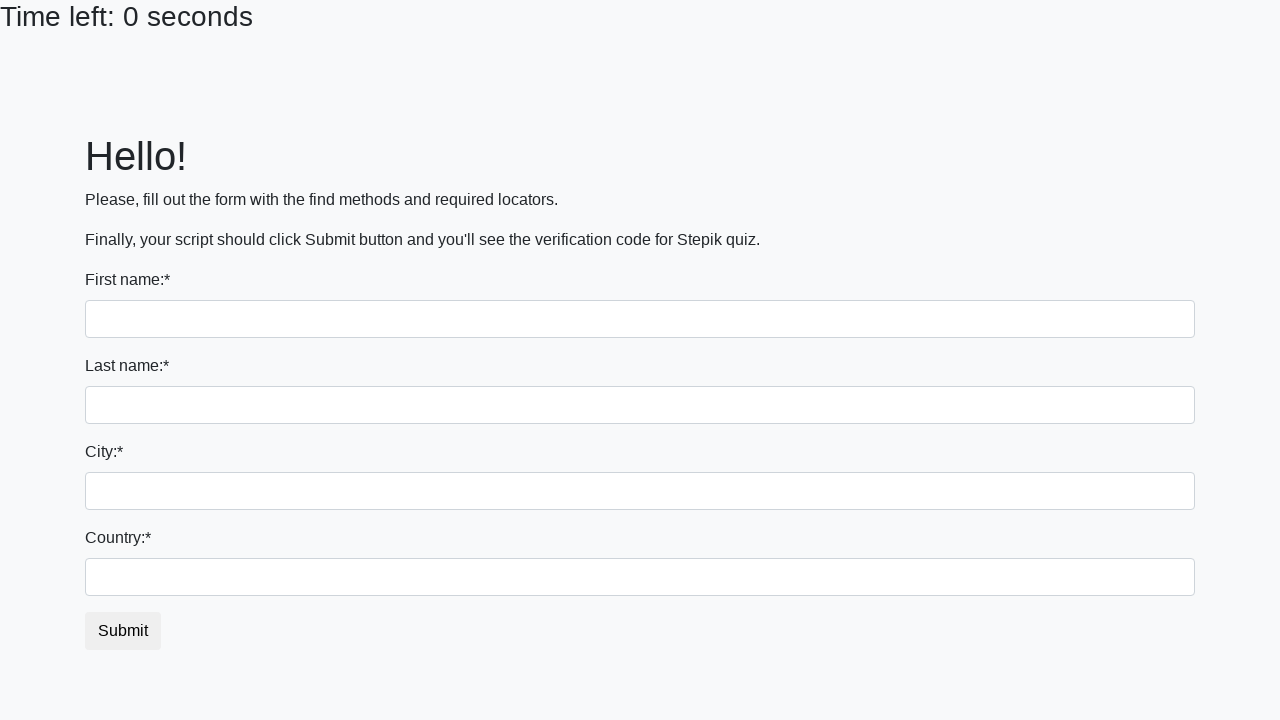

Filled first name field with 'Mikola' on input
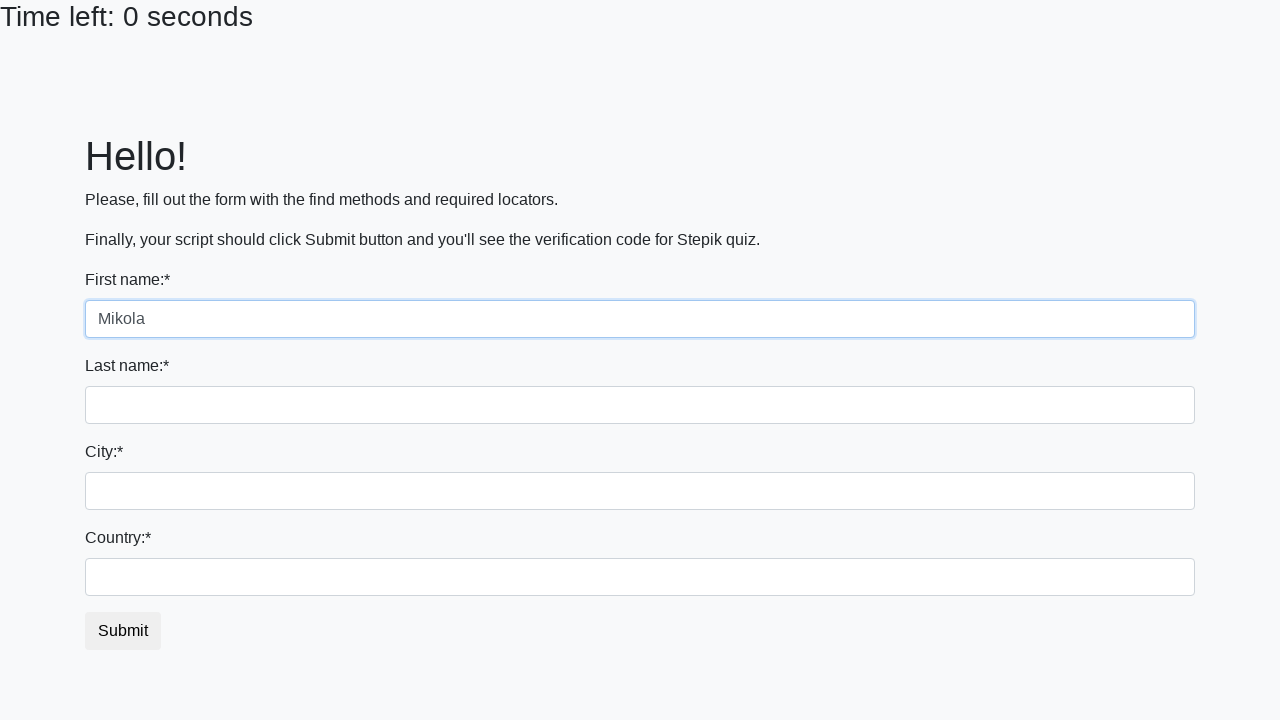

Filled last name field with 'Stepanov' on input[name='last_name']
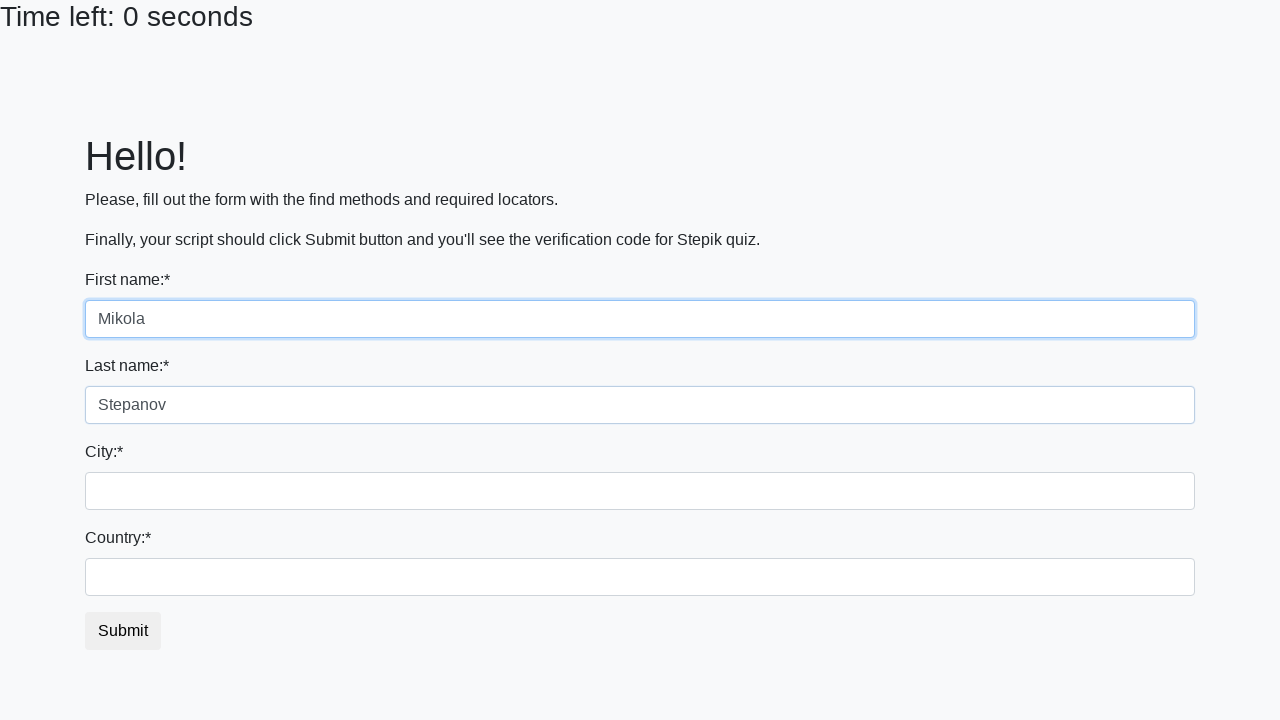

Filled city field with 'Kyiv' on .form-control.city
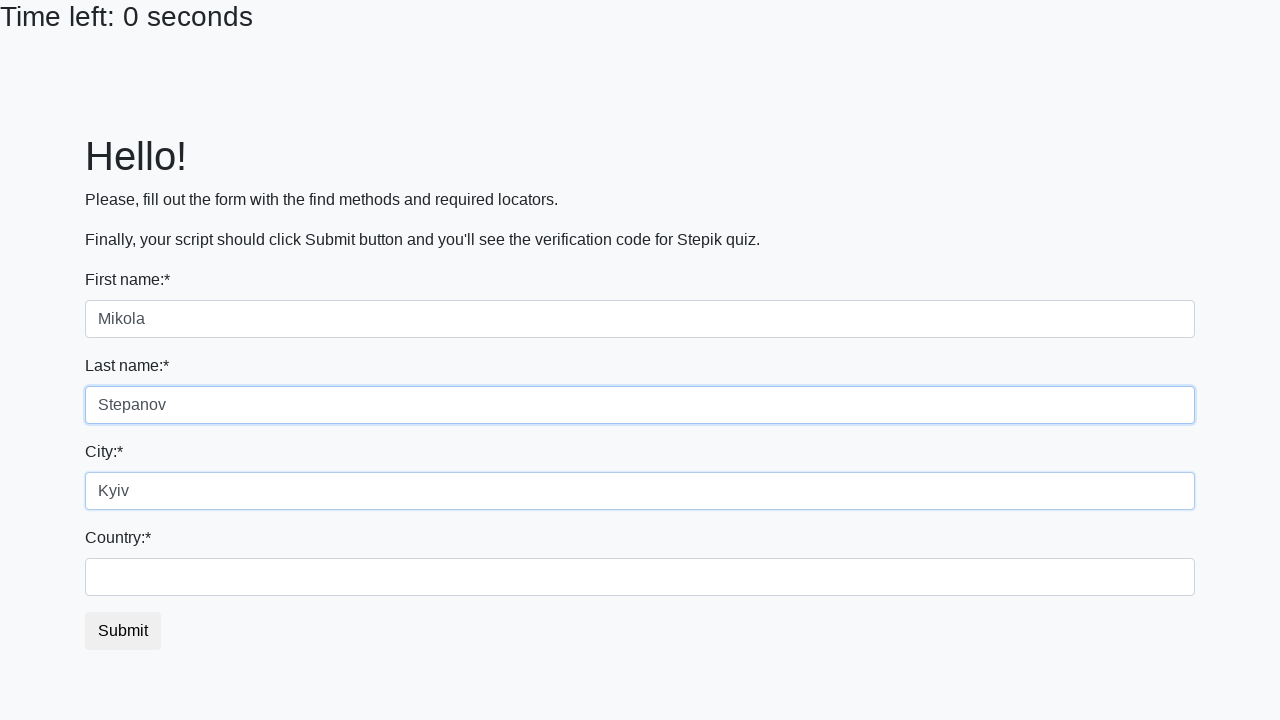

Filled country field with 'Ukraine' on #country
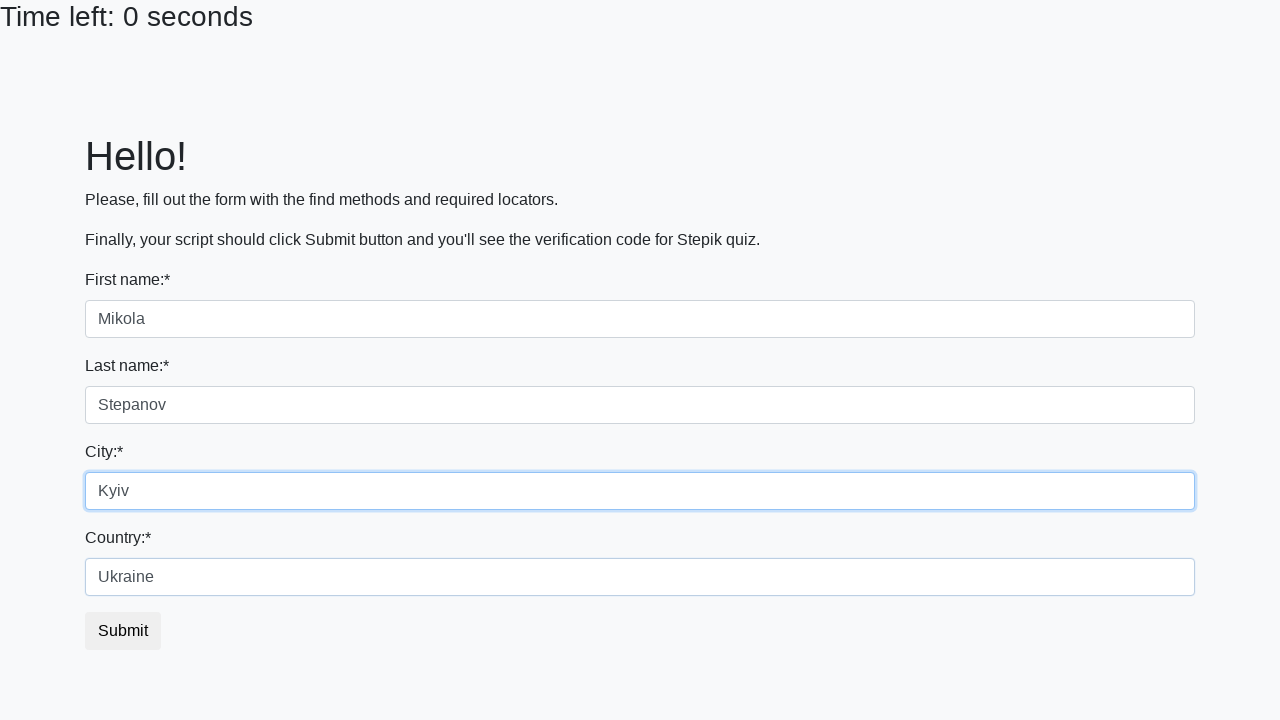

Clicked submit button to complete form submission at (123, 631) on button.btn
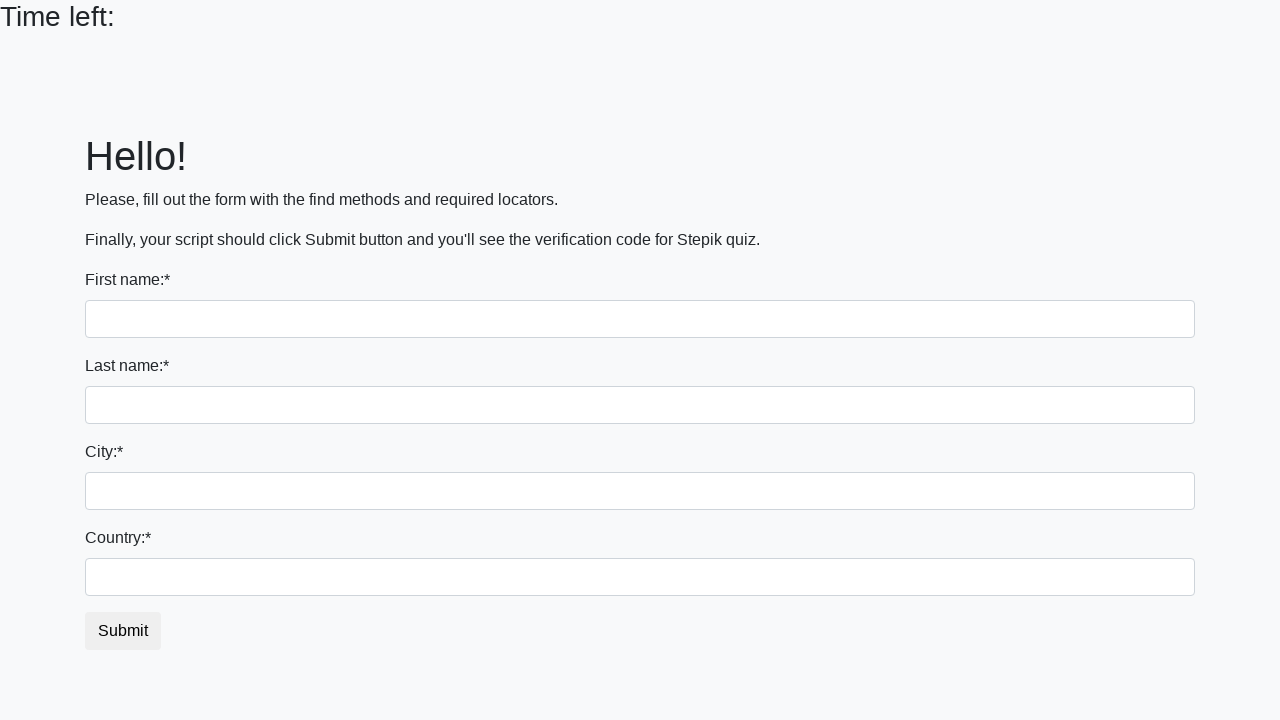

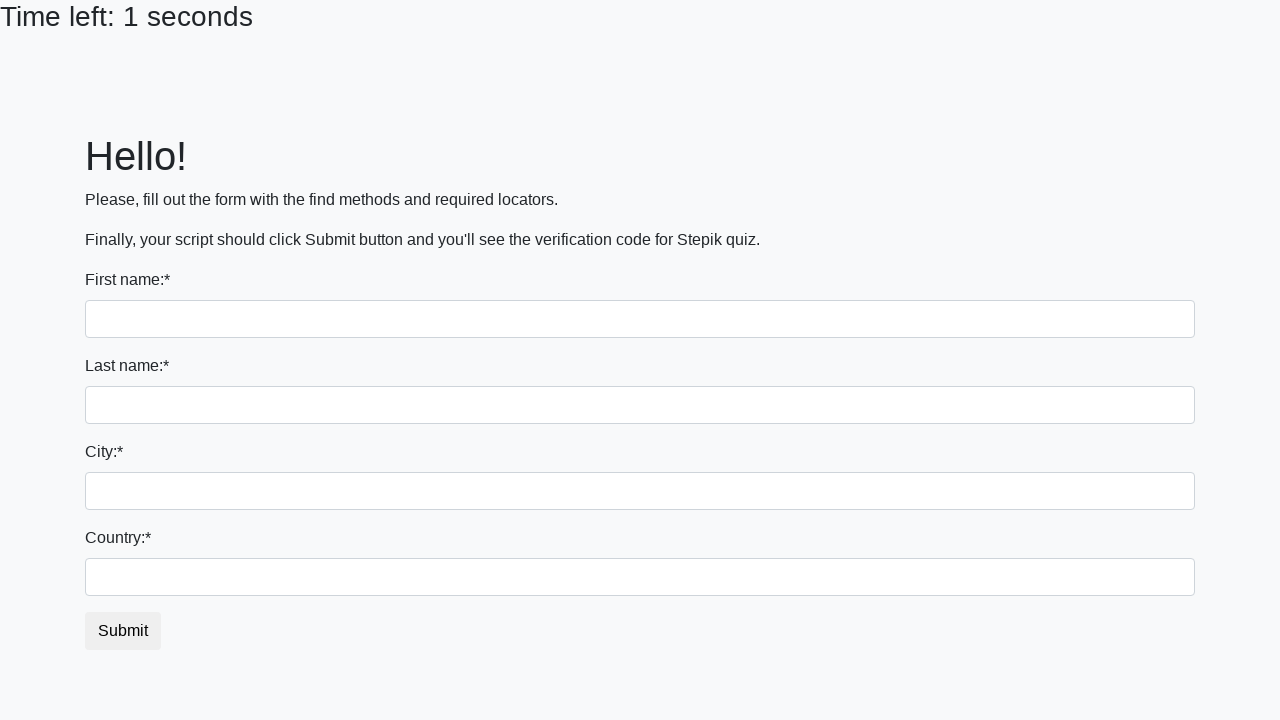